Navigates to Tokopedia search results page for Intel Core i5 processors and verifies the main content container loads successfully.

Starting URL: https://www.tokopedia.com/search?q=processor+intel+core+i5&source=universe&st=product

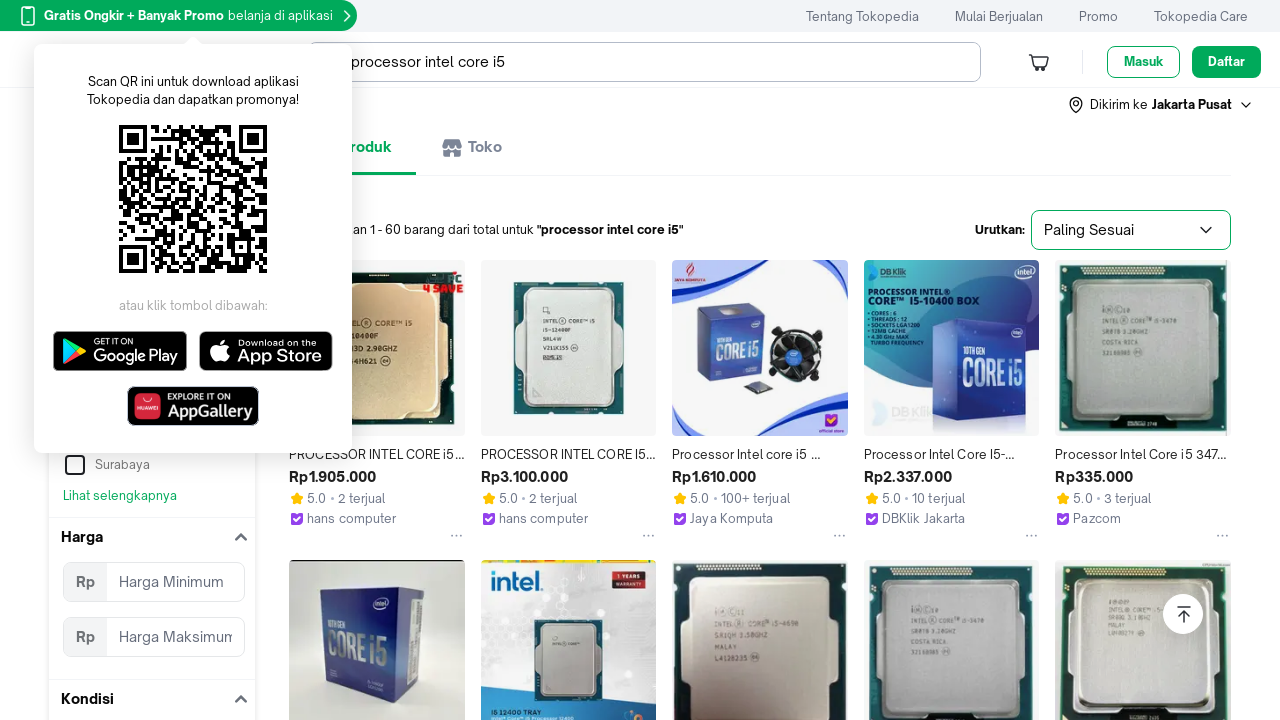

Main content container (#zeus-root) loaded successfully on Tokopedia search results page for Intel Core i5 processors
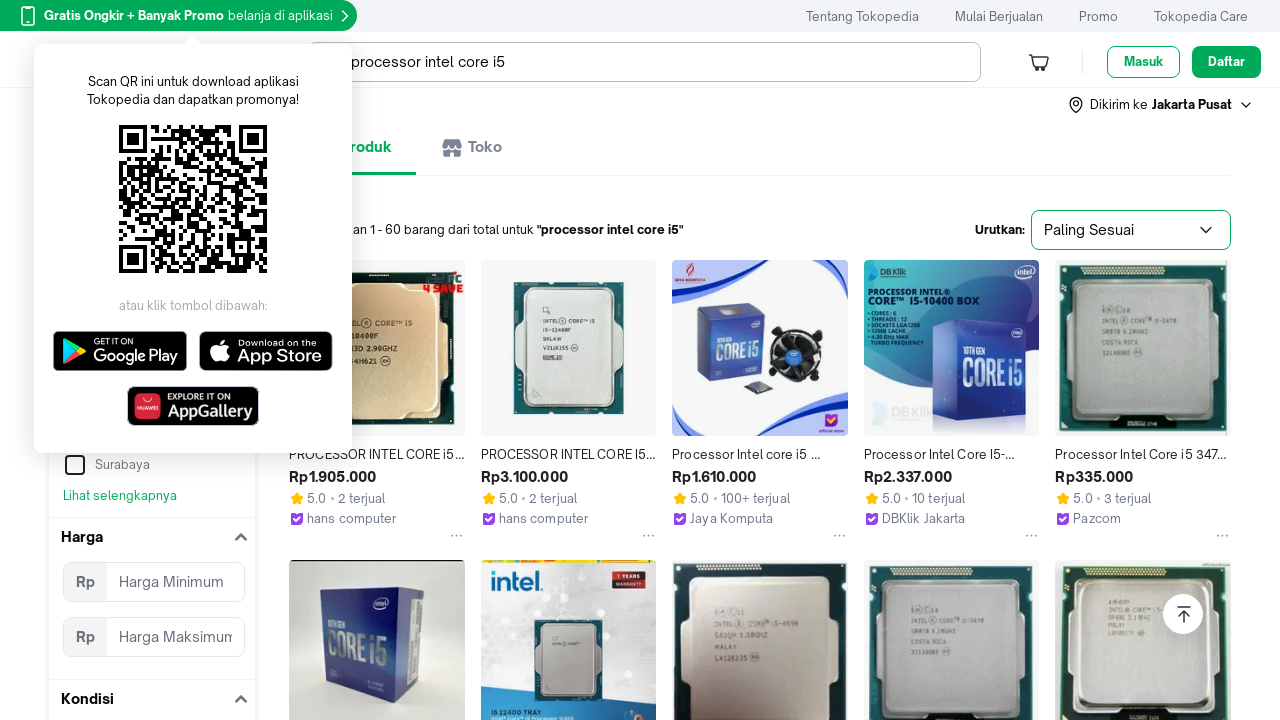

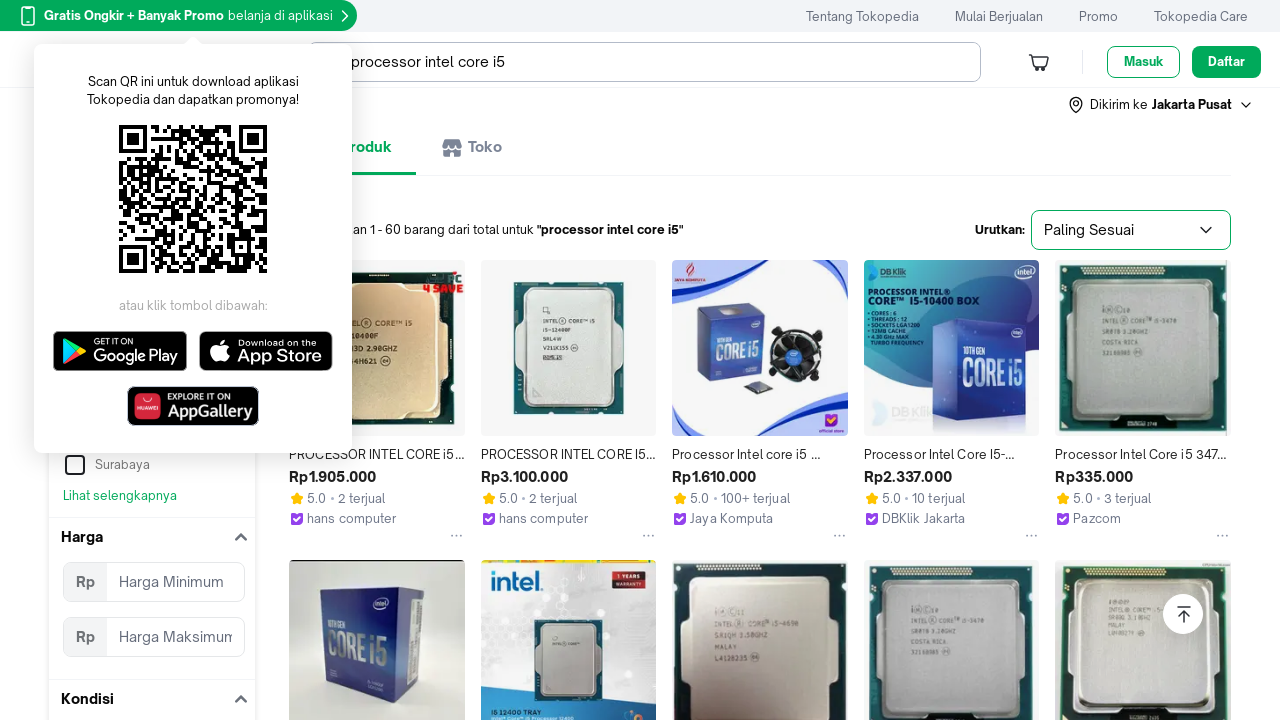